Navigates to a testing blog page and maximizes the browser window

Starting URL: http://only-testing-blog.blogspot.com/2013/11/new-test.html

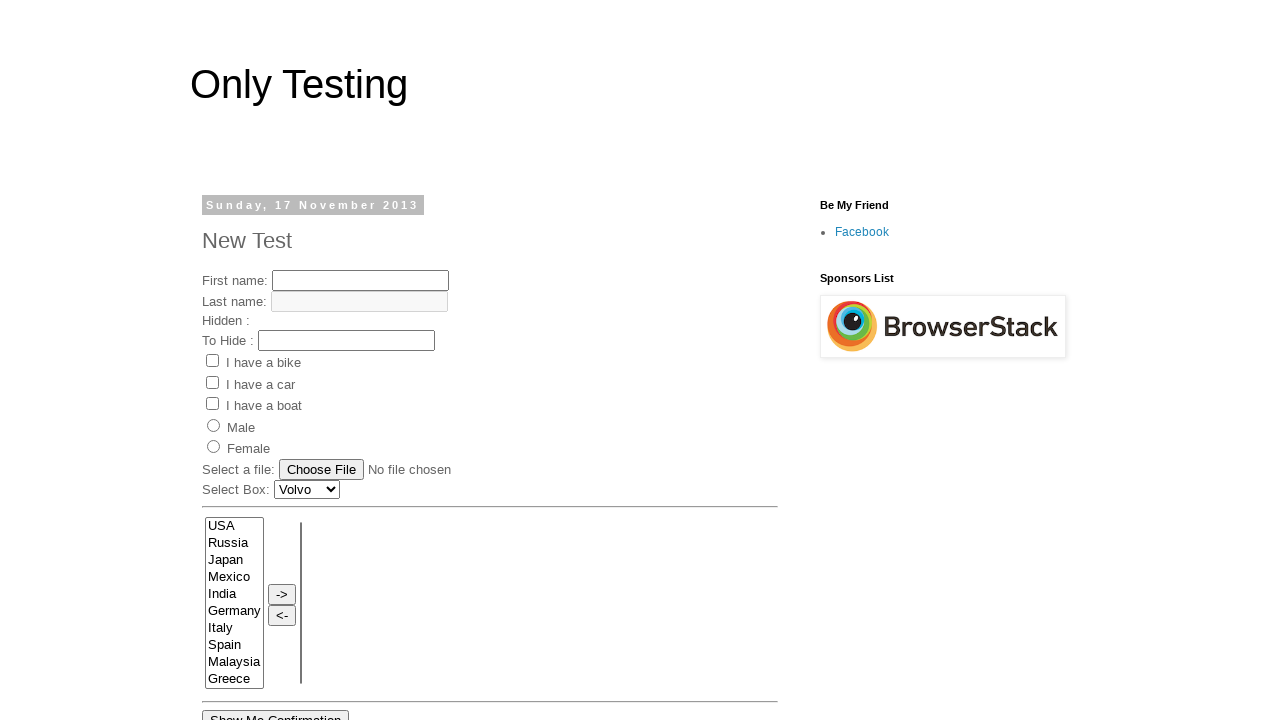

Waited for page to fully load (networkidle state)
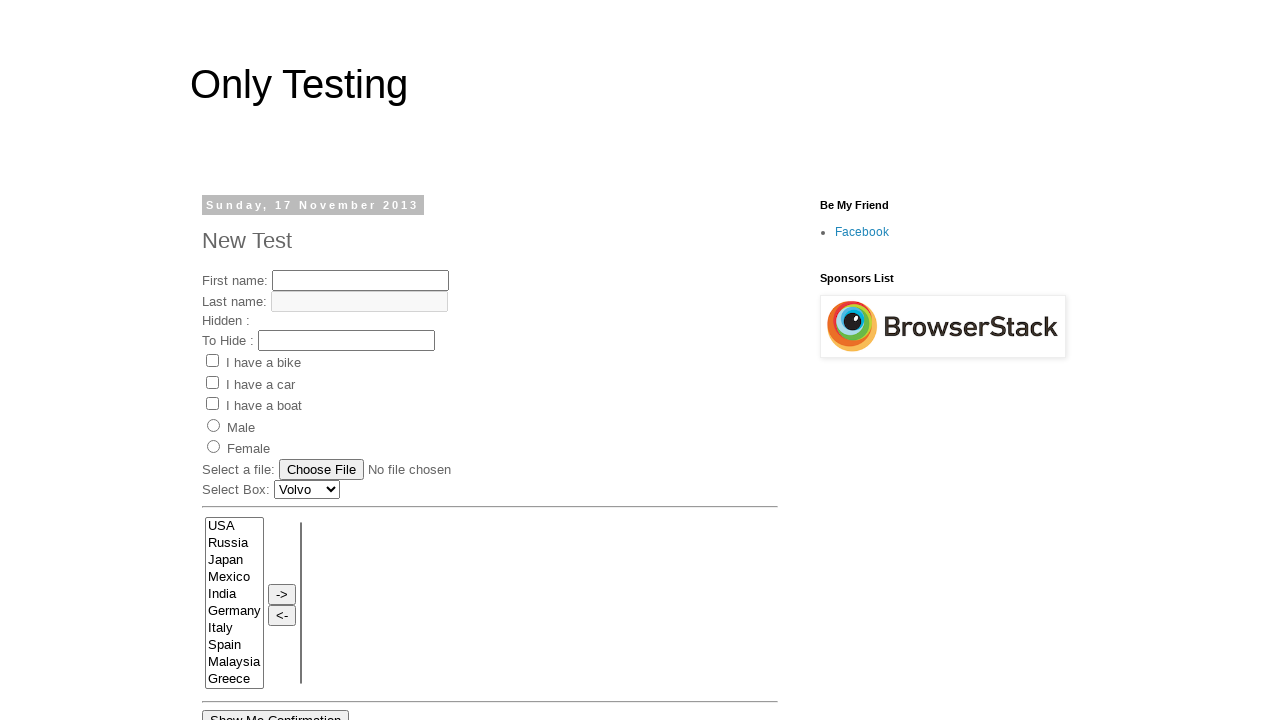

Maximized the browser window
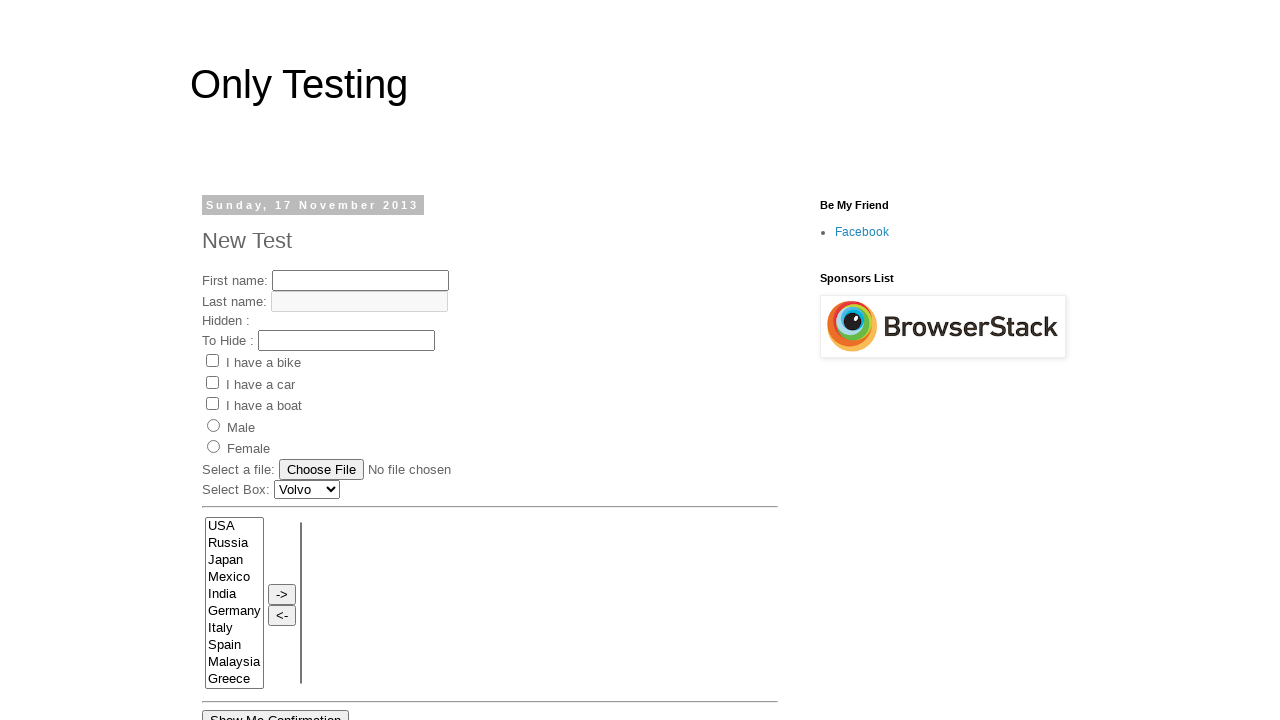

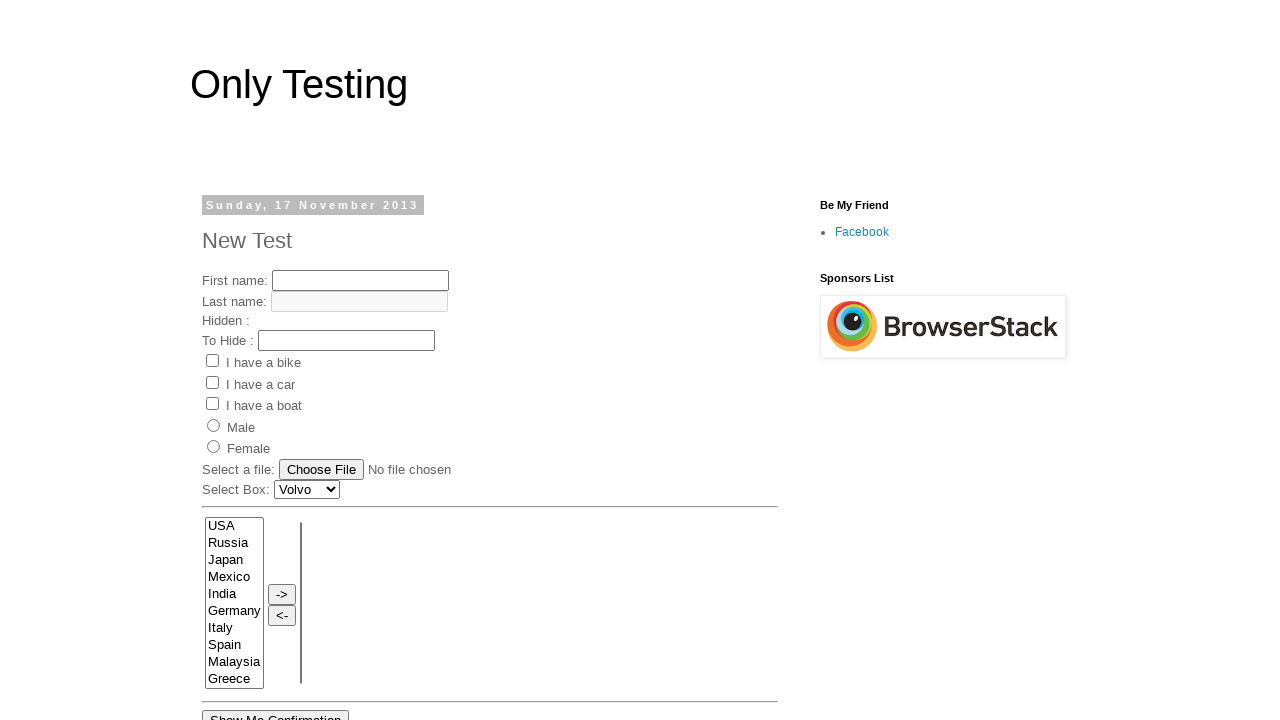